Tests browser window handling by opening new tabs and windows through button clicks, then iterating through all opened windows to verify their titles

Starting URL: https://demoqa.com/browser-windows

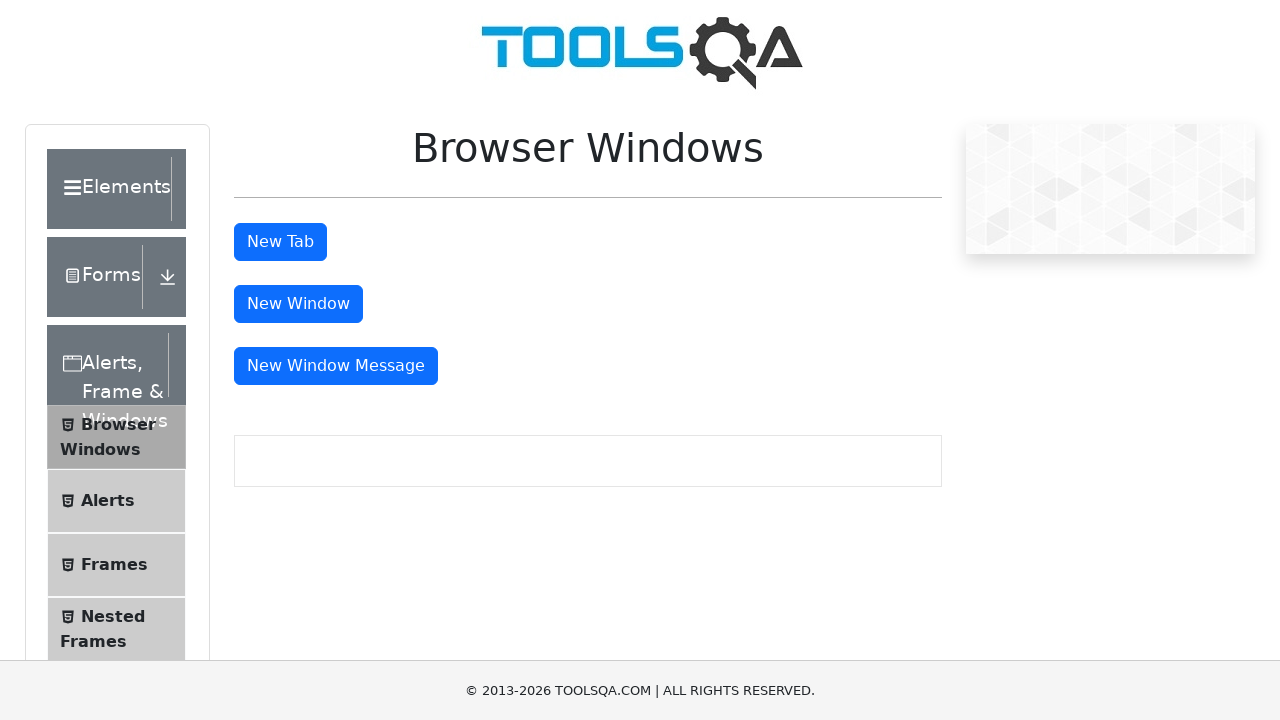

Clicked button to open new tab at (280, 242) on button#tabButton
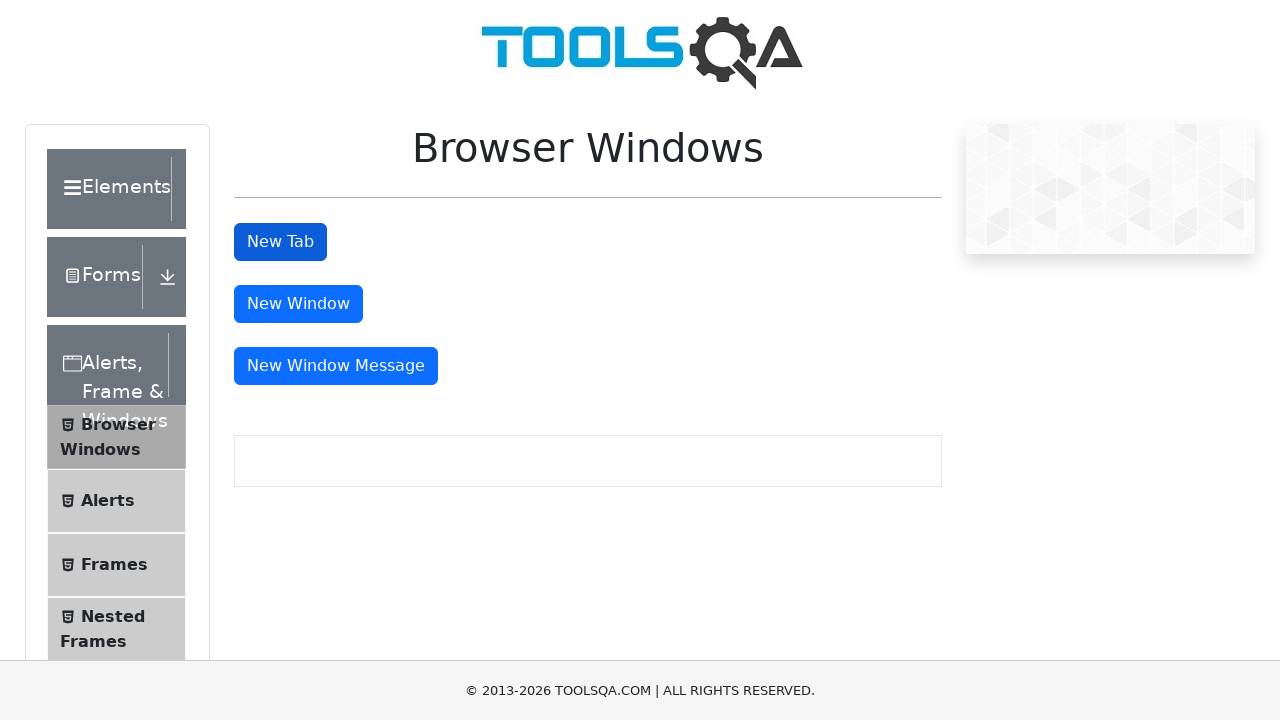

Clicked button to open new window at (298, 304) on button#windowButton
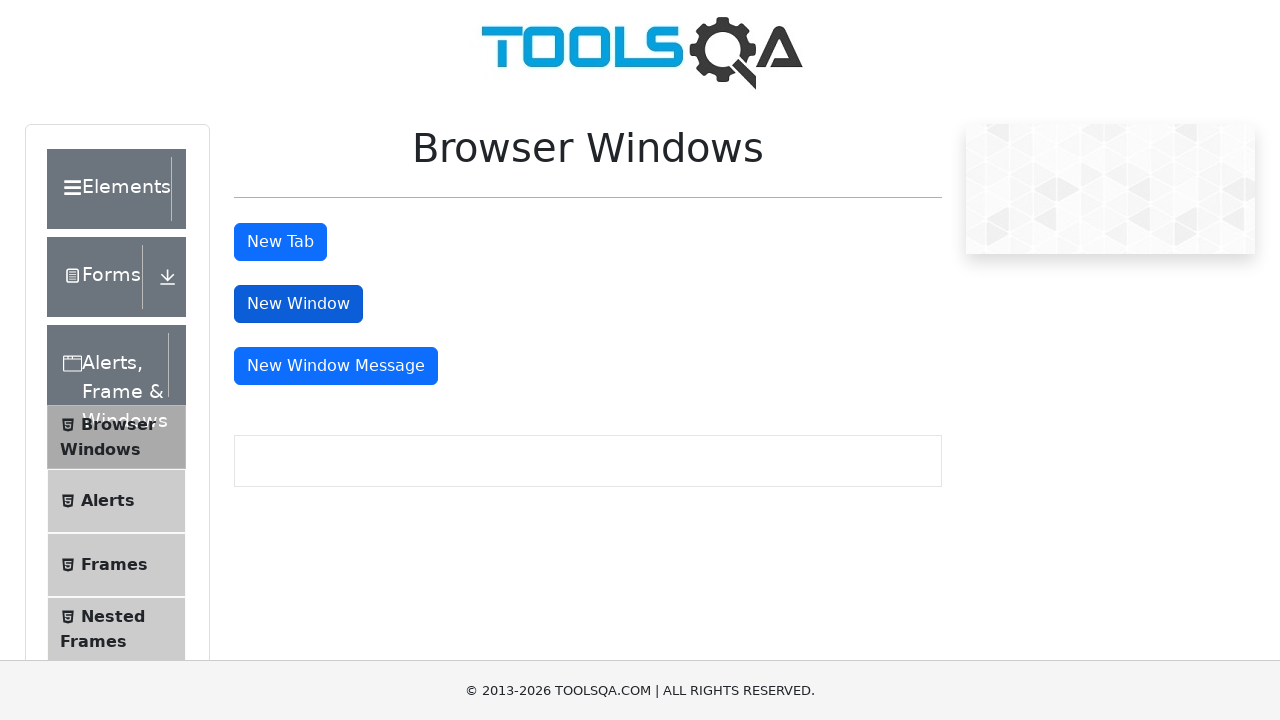

Clicked button to open new window with message at (336, 366) on button#messageWindowButton
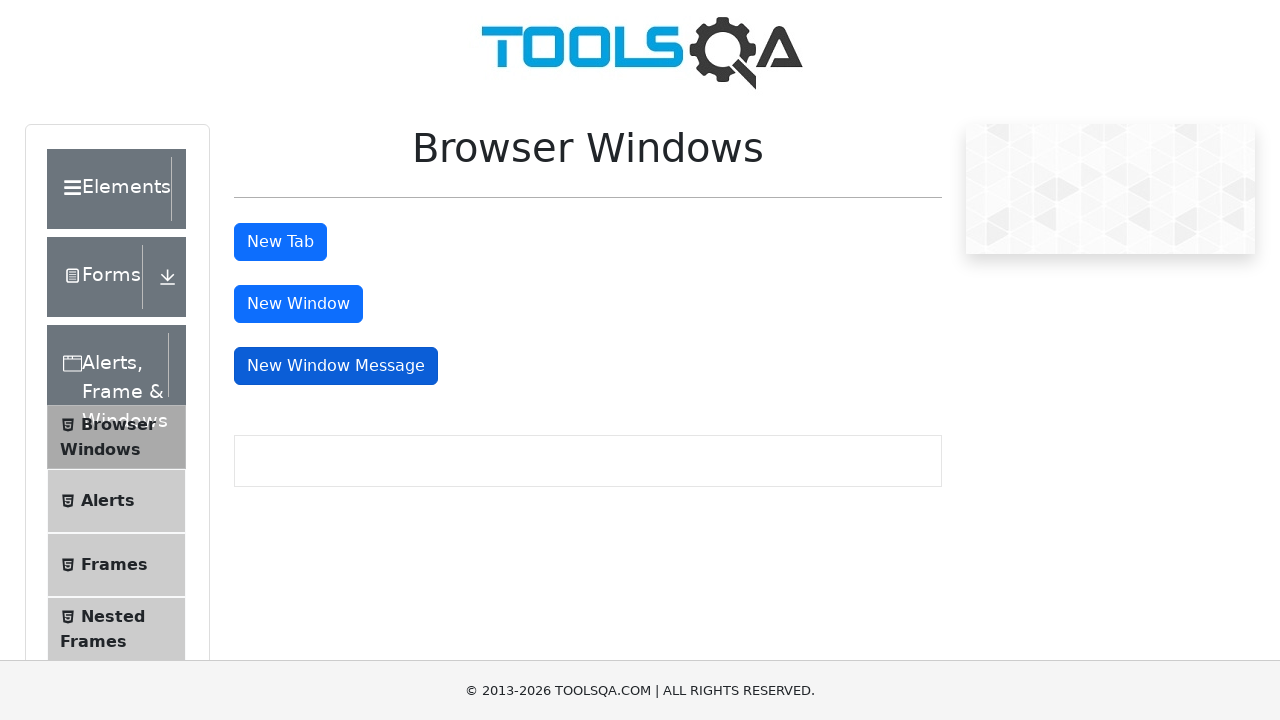

Retrieved all open pages from context
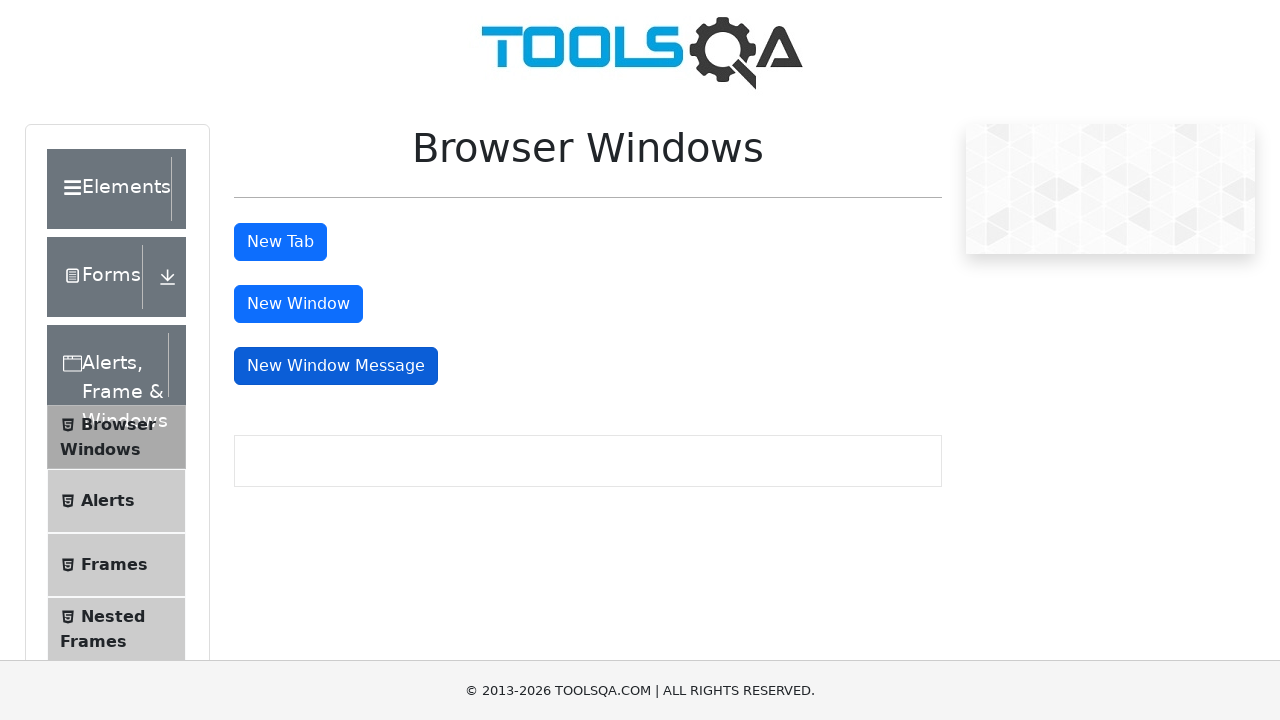

Brought current page to front
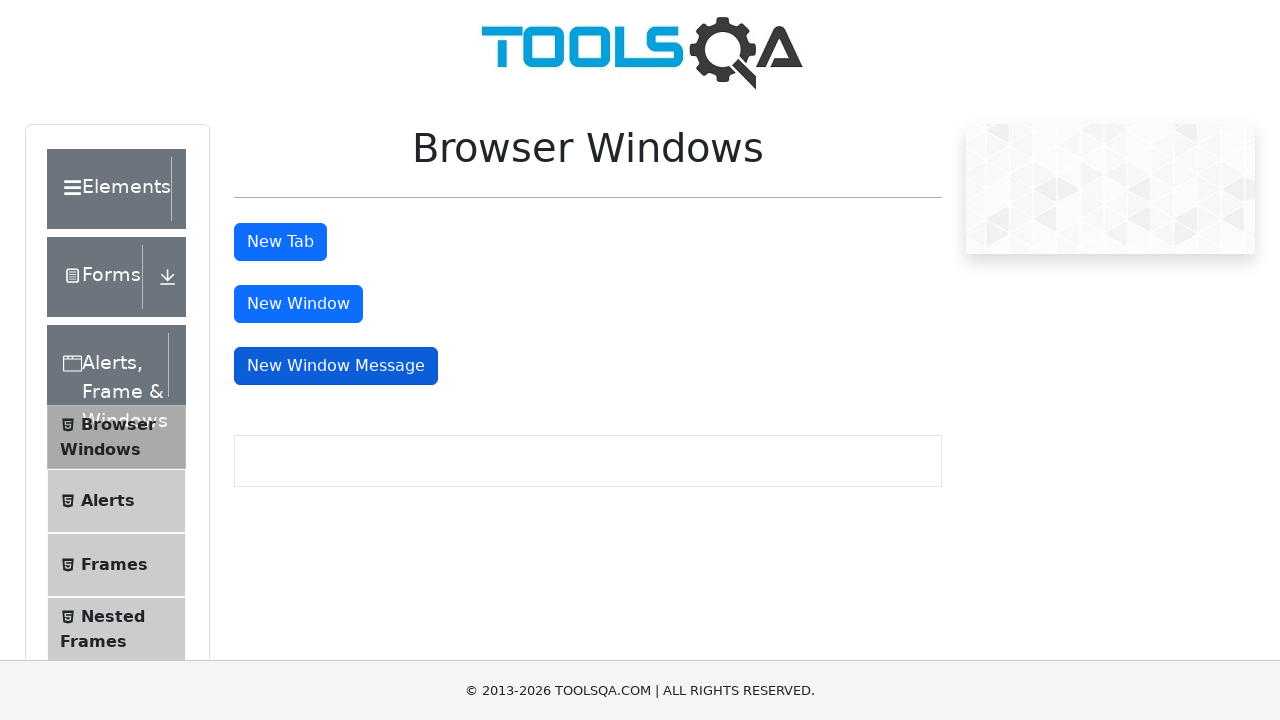

Retrieved page title: demosite
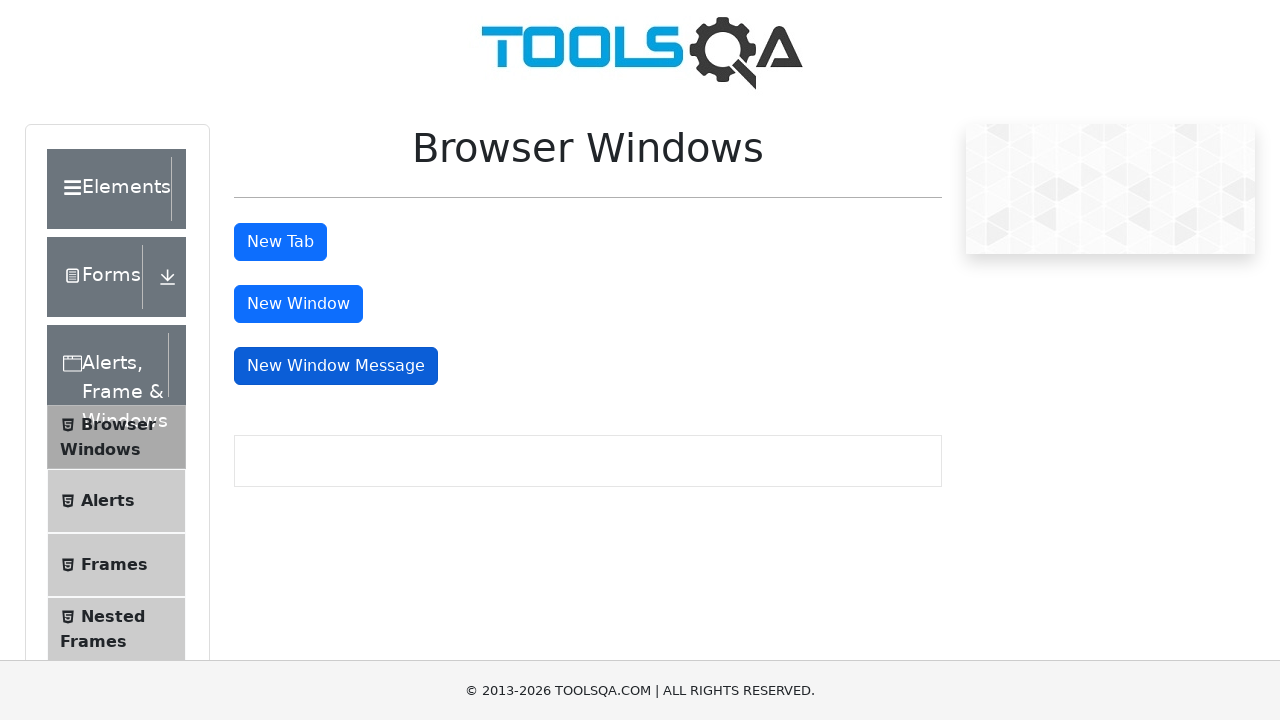

Brought current page to front
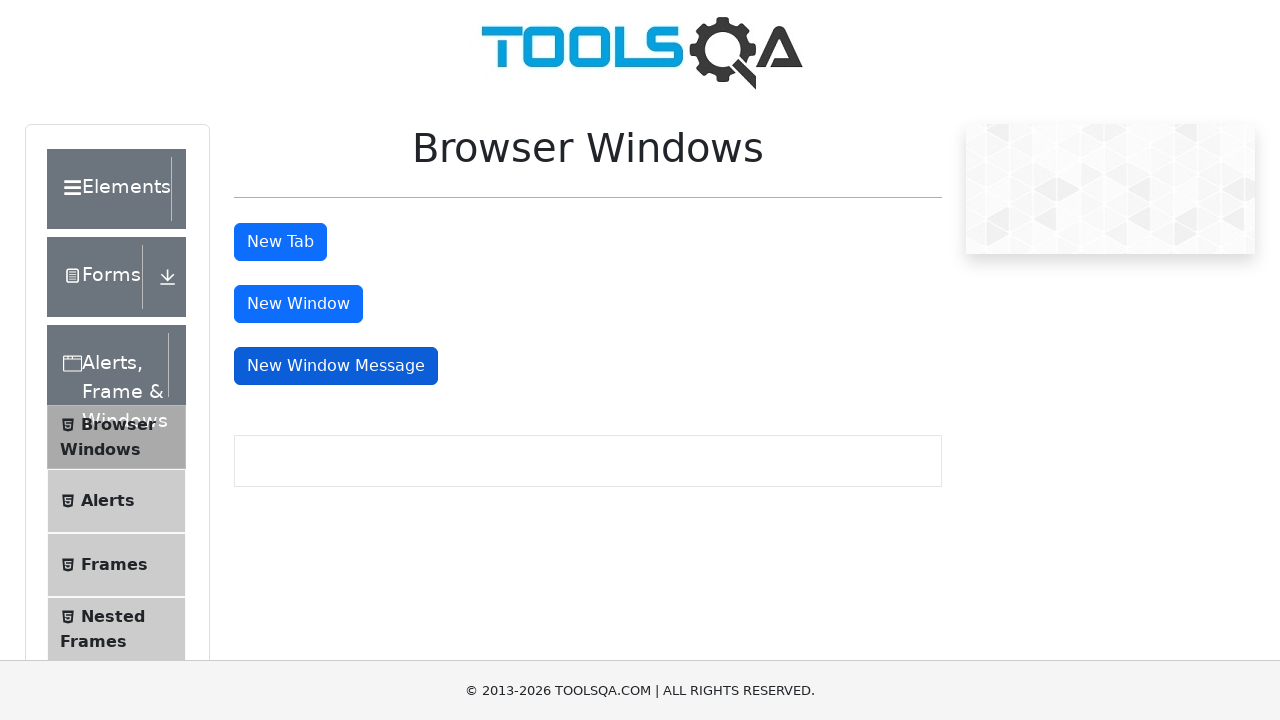

Retrieved page title: 
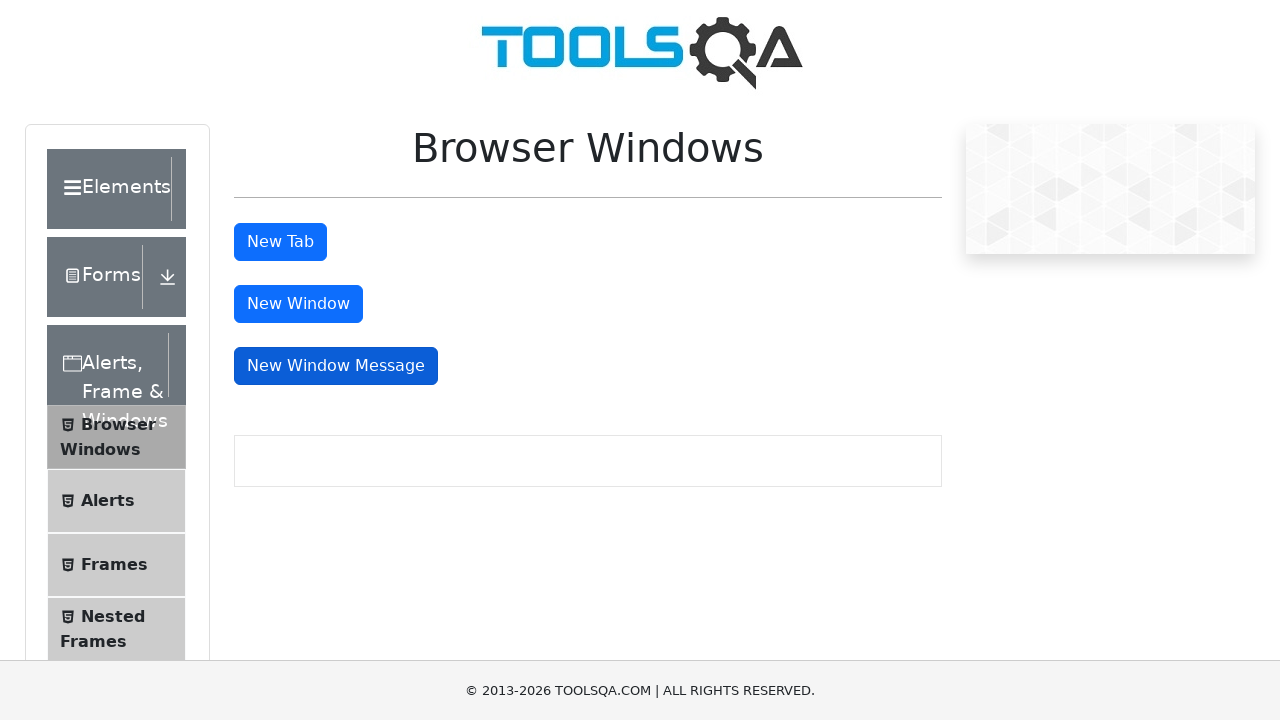

Waited for page to reach domcontentloaded state
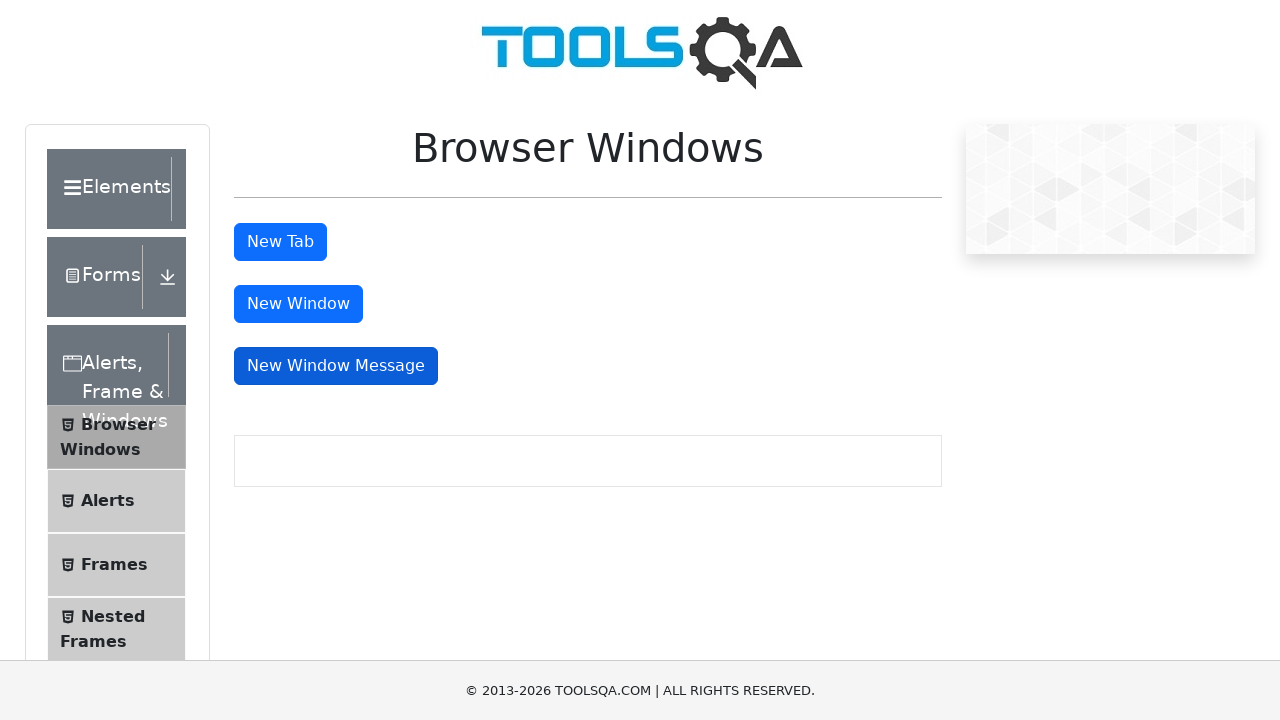

Retrieved body text from page
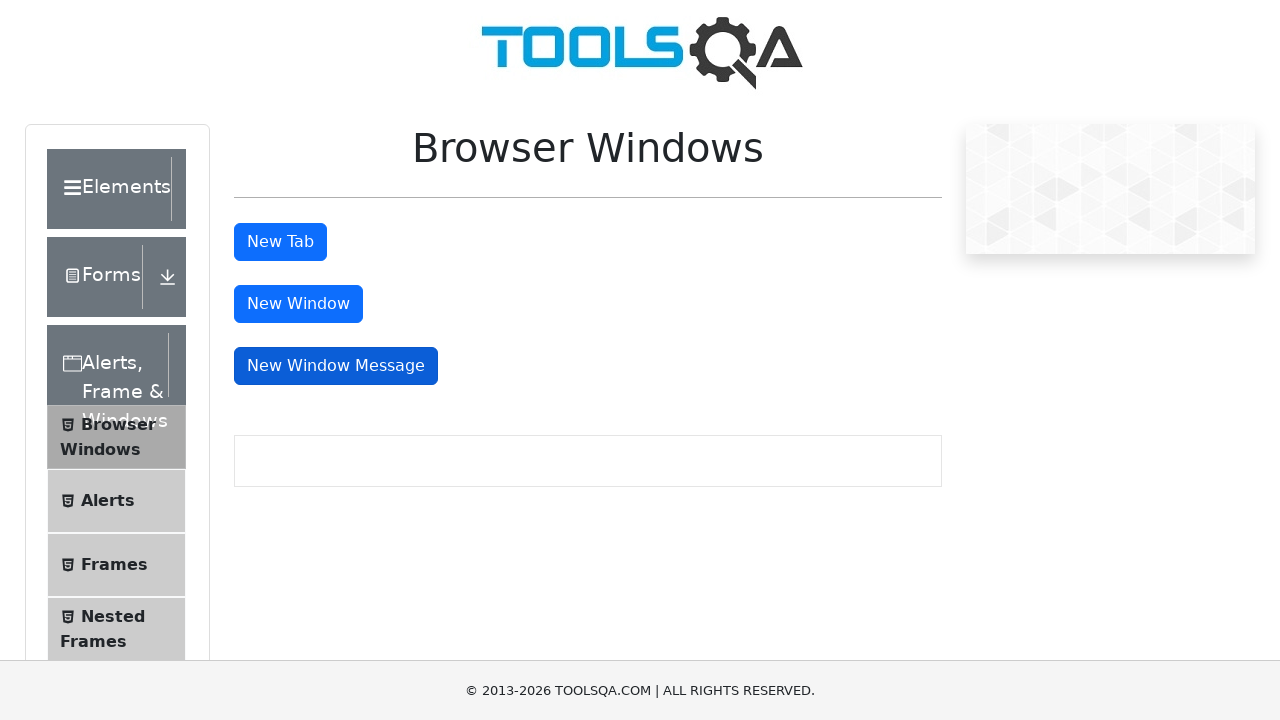

Brought current page to front
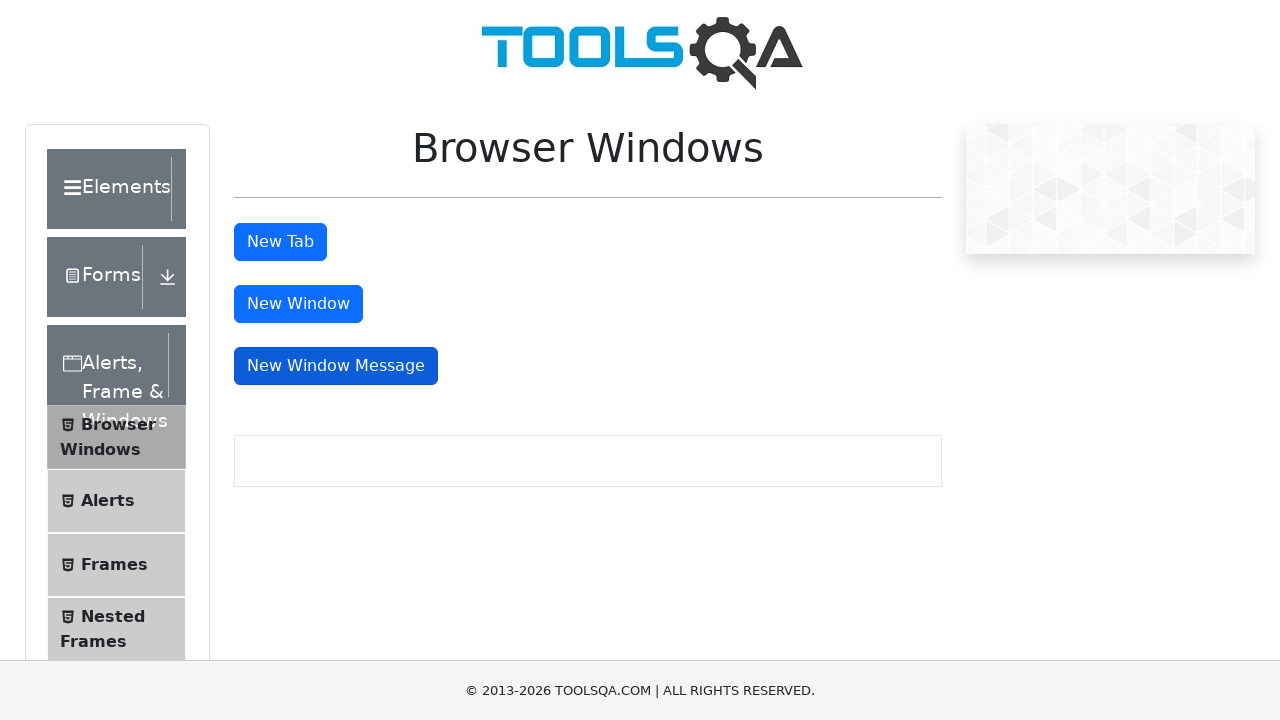

Retrieved page title: 
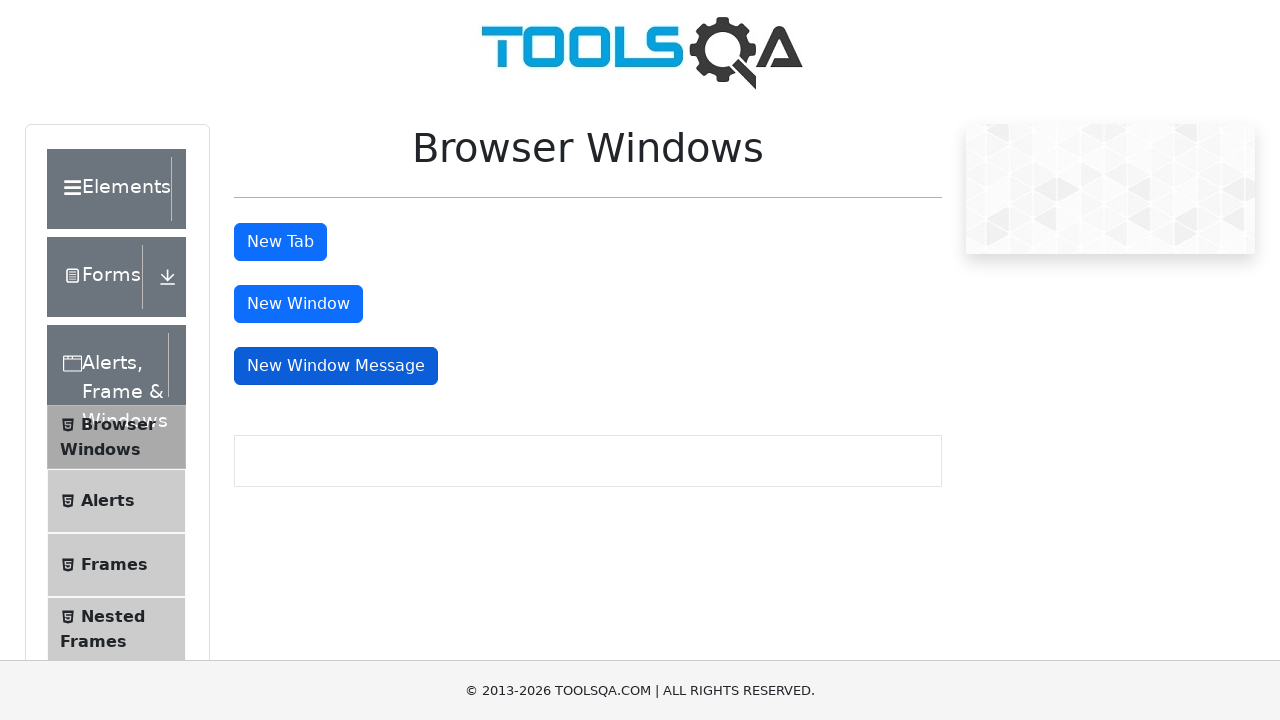

Waited for page to reach domcontentloaded state
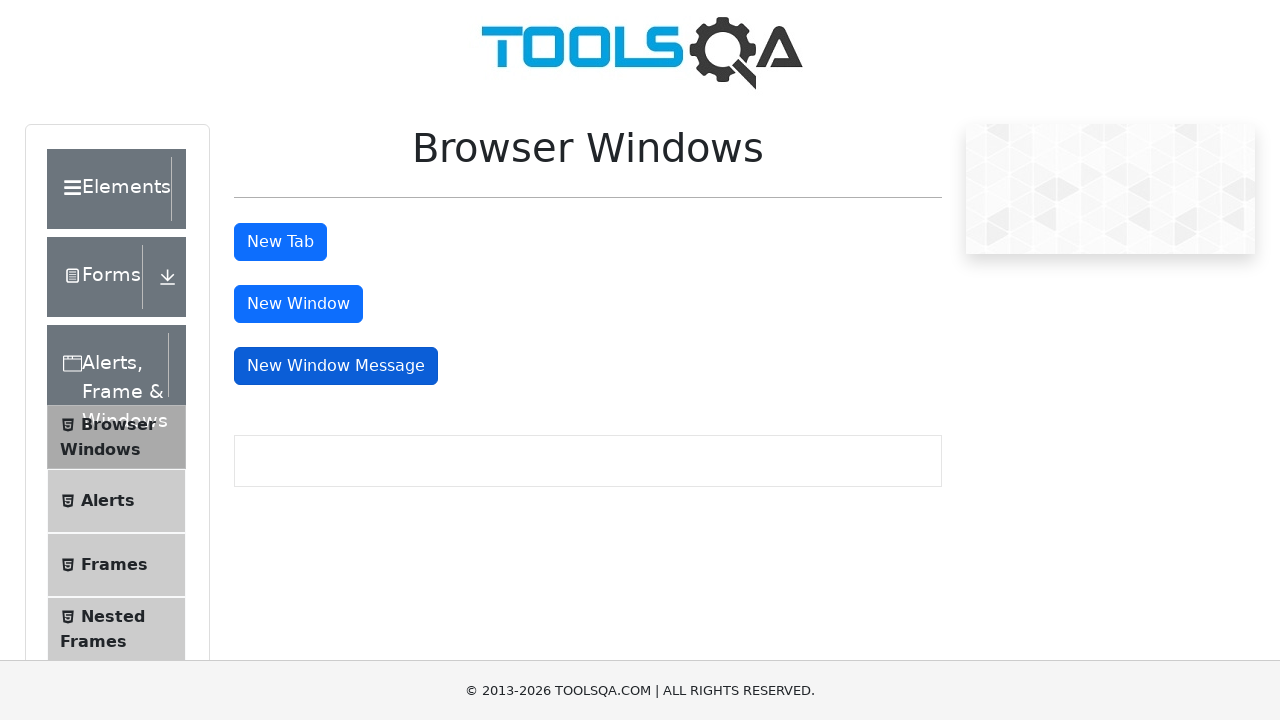

Retrieved body text from page
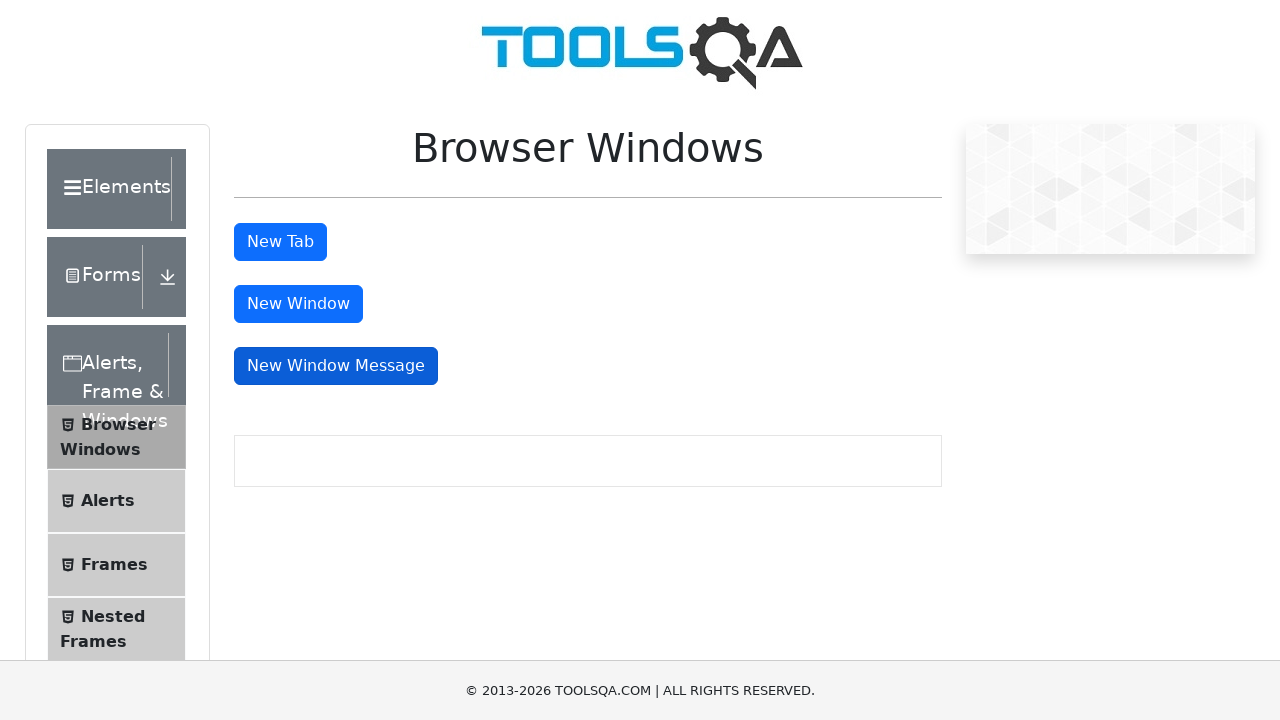

Brought current page to front
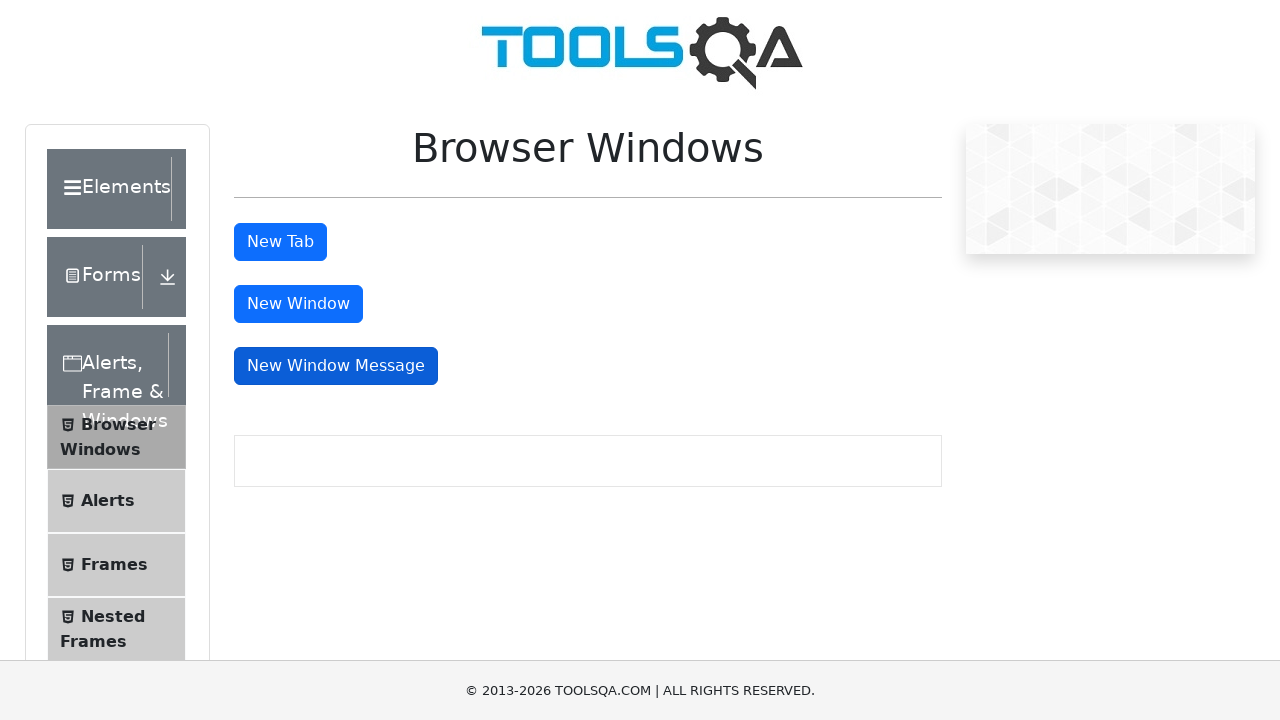

Retrieved page title: 
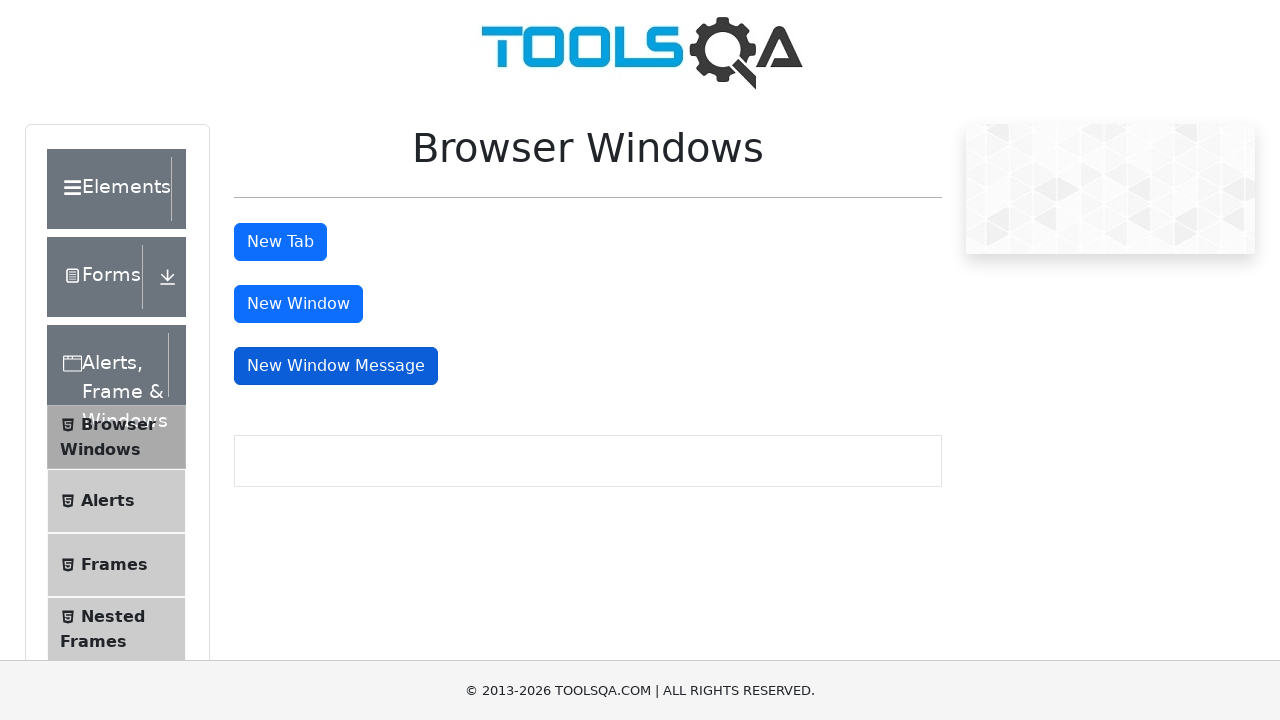

Waited for page to reach domcontentloaded state
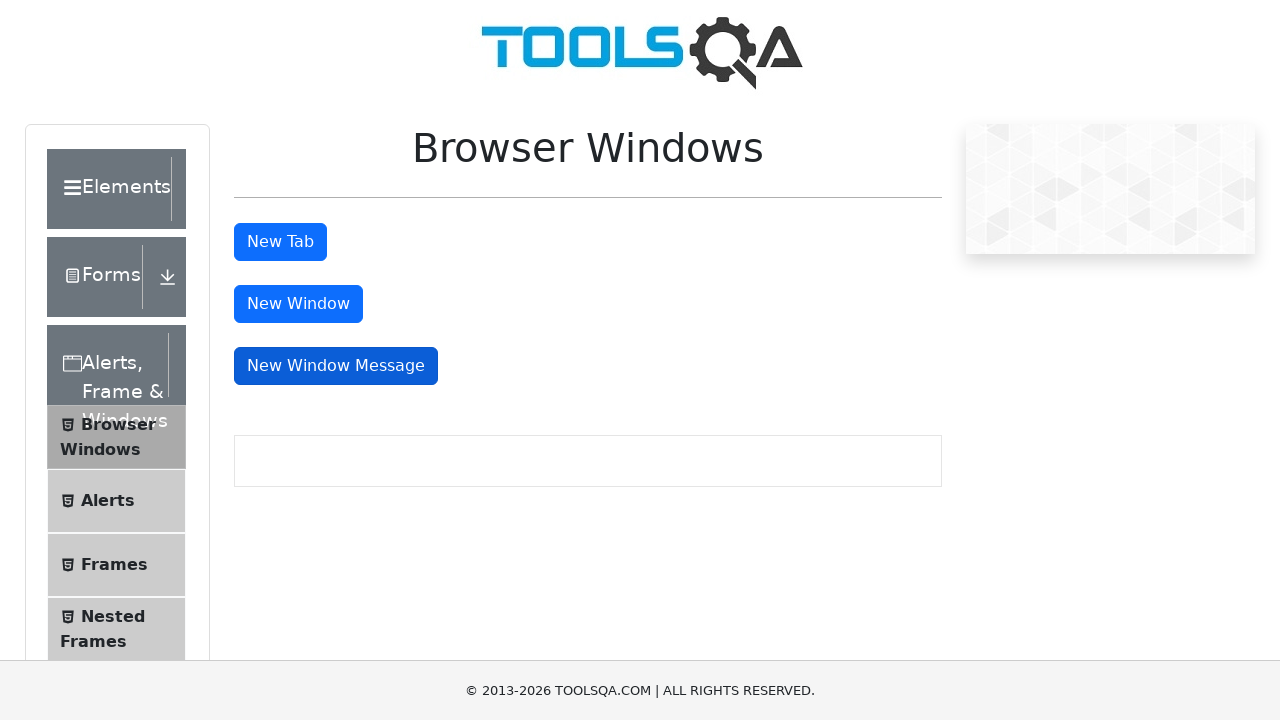

Retrieved body text from page
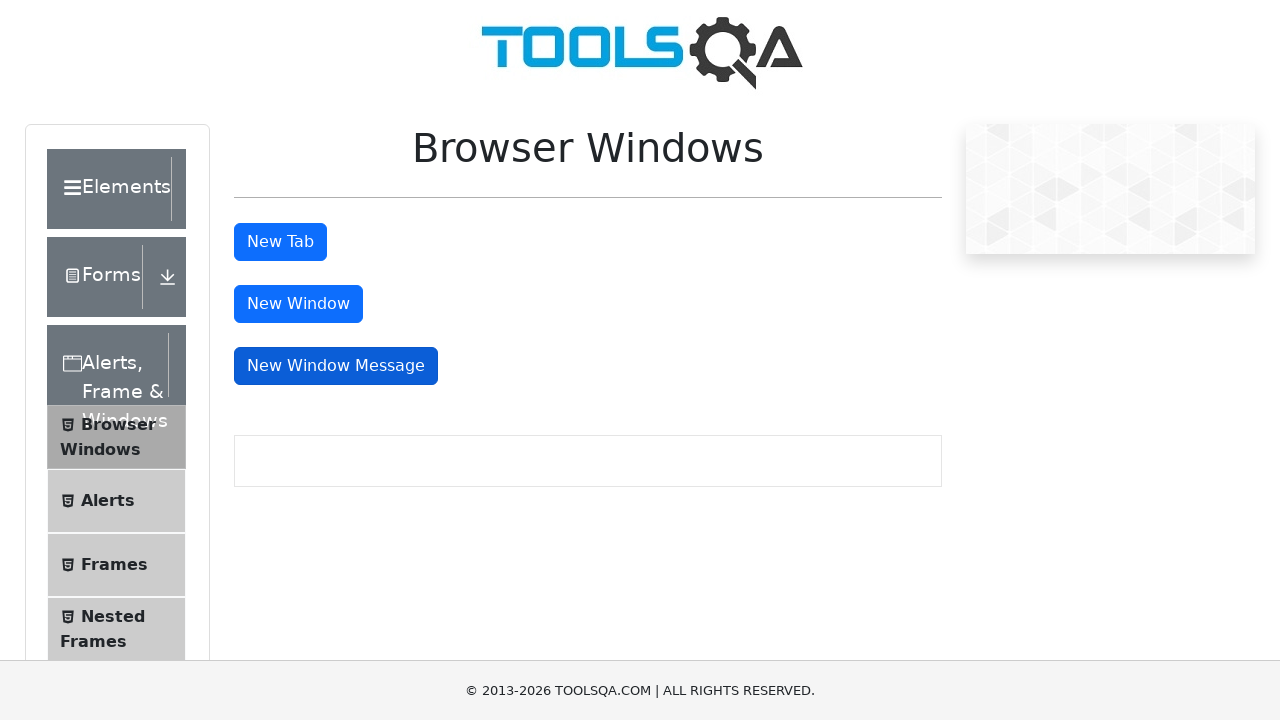

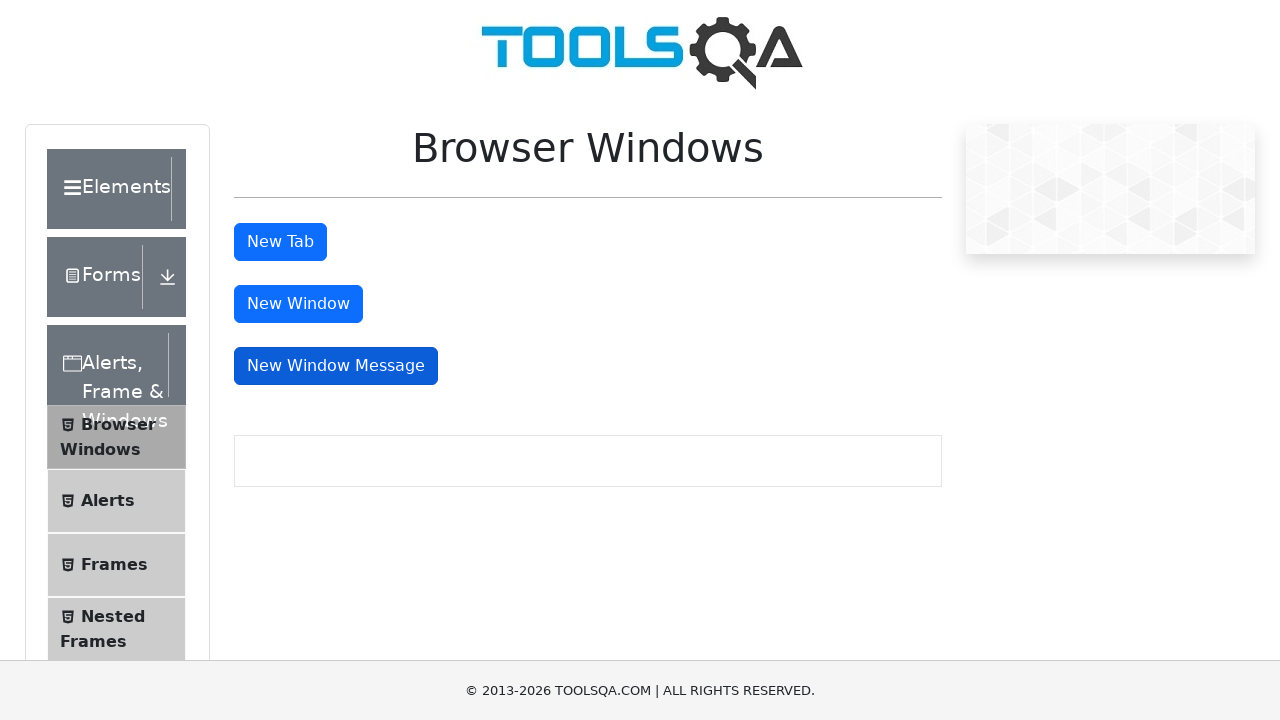